Tests clicking a button with a dynamic ID multiple times to verify the button can be located and clicked regardless of its changing ID attribute.

Starting URL: http://uitestingplayground.com/dynamicid

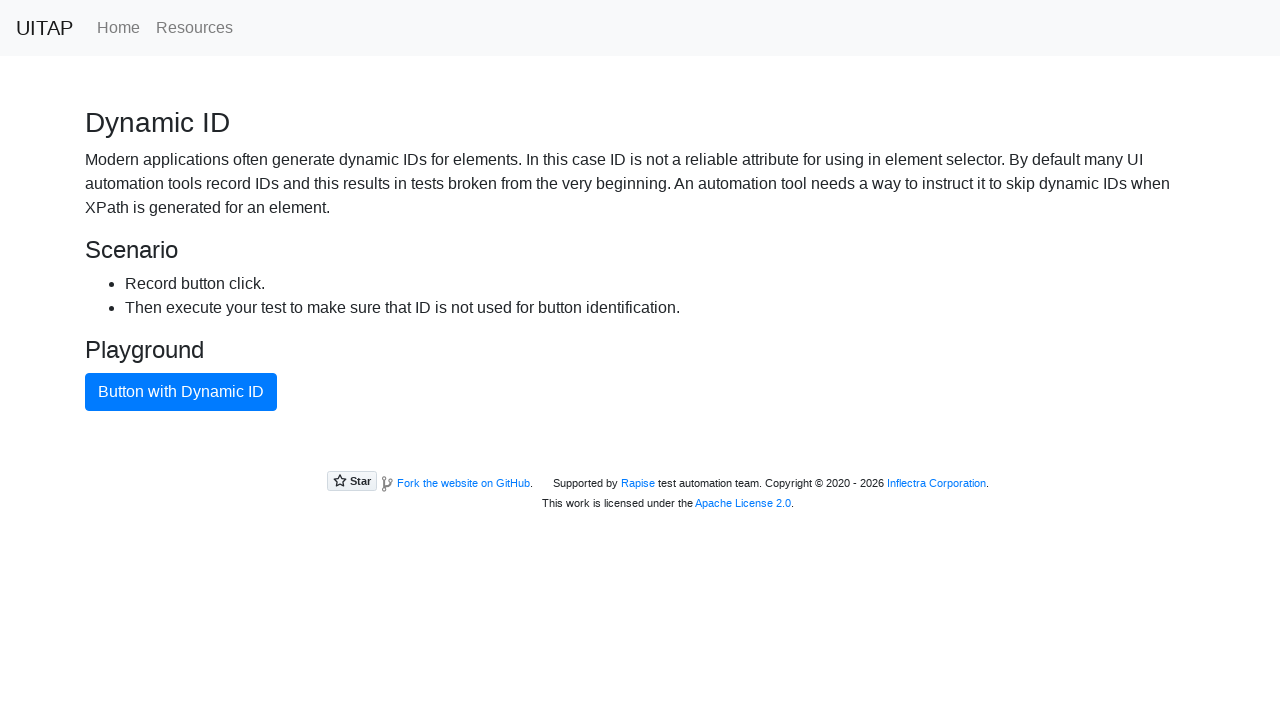

Clicked button with dynamic ID (first click) at (181, 392) on xpath=//button[text()="Button with Dynamic ID"]
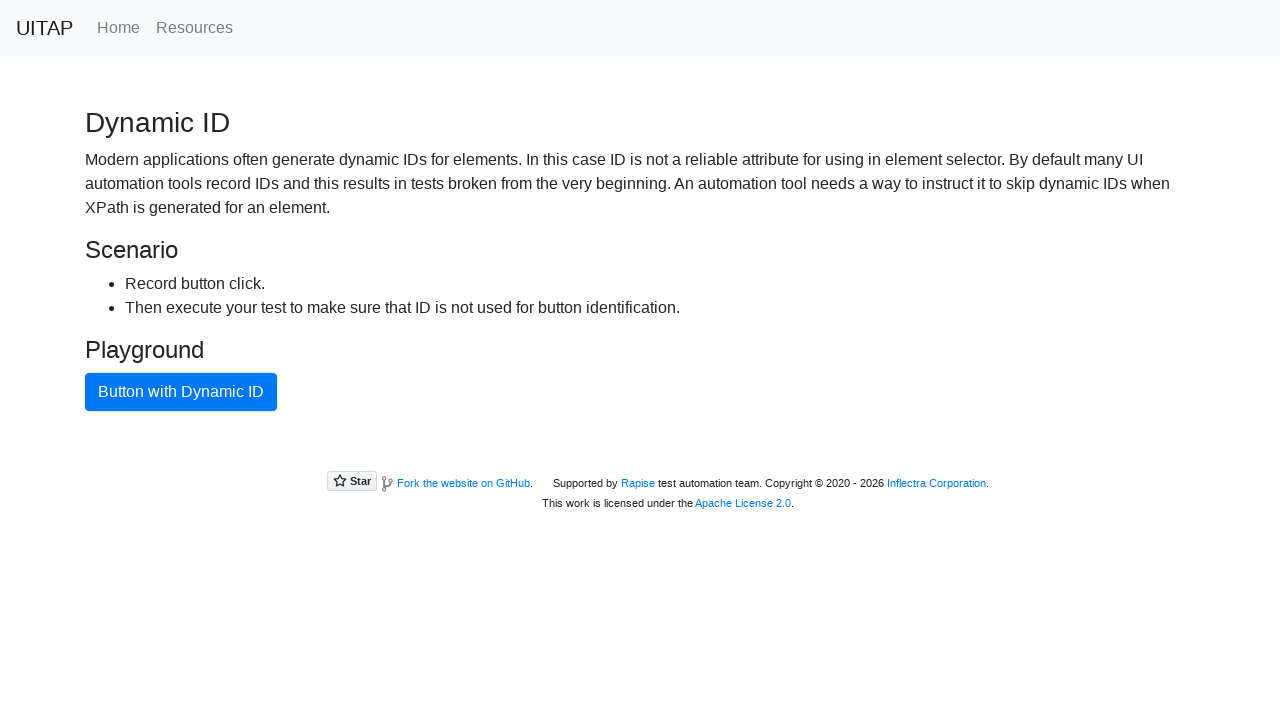

Clicked button with dynamic ID at (181, 392) on xpath=//button[text()="Button with Dynamic ID"]
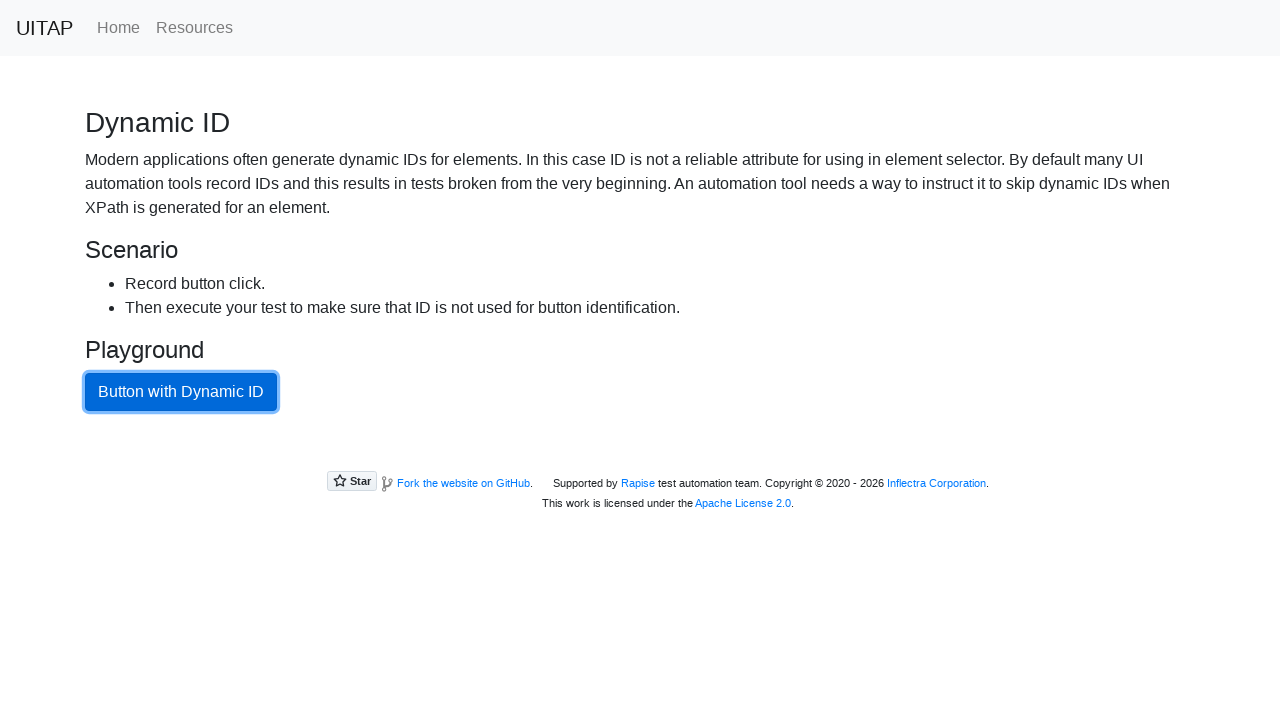

Waited 2000ms after button click
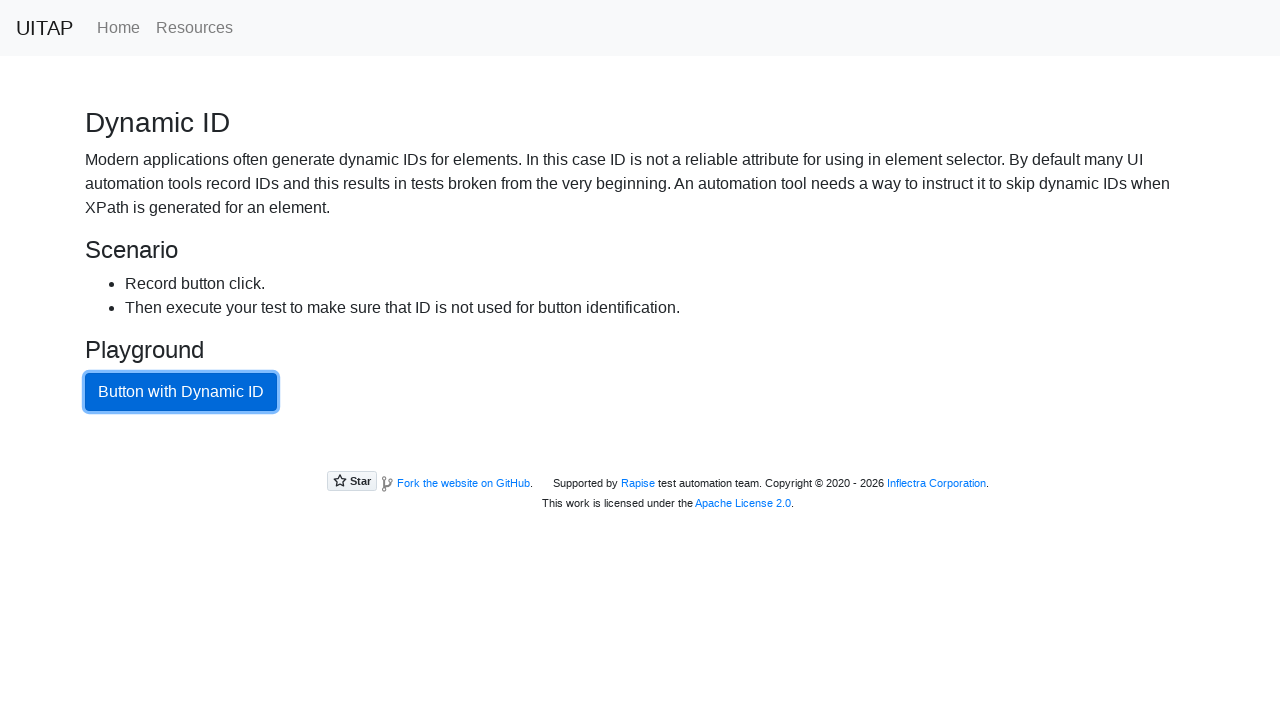

Clicked button with dynamic ID at (181, 392) on xpath=//button[text()="Button with Dynamic ID"]
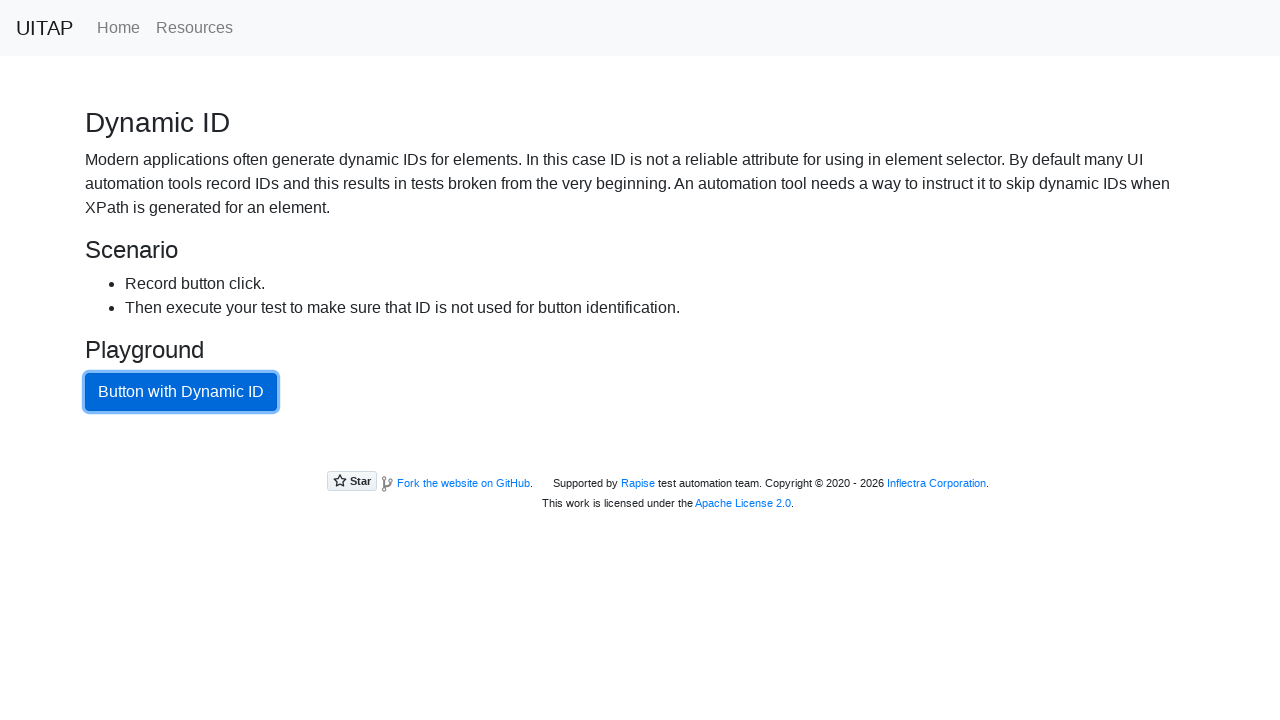

Waited 2000ms after button click
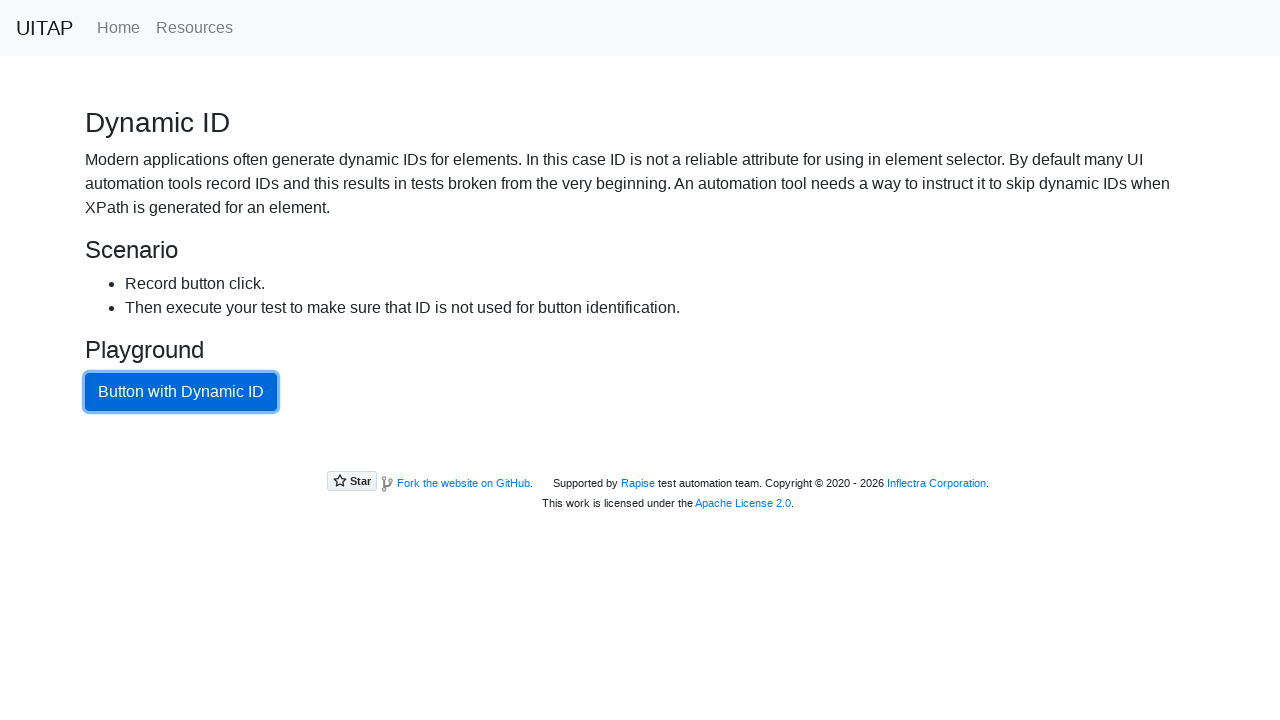

Clicked button with dynamic ID at (181, 392) on xpath=//button[text()="Button with Dynamic ID"]
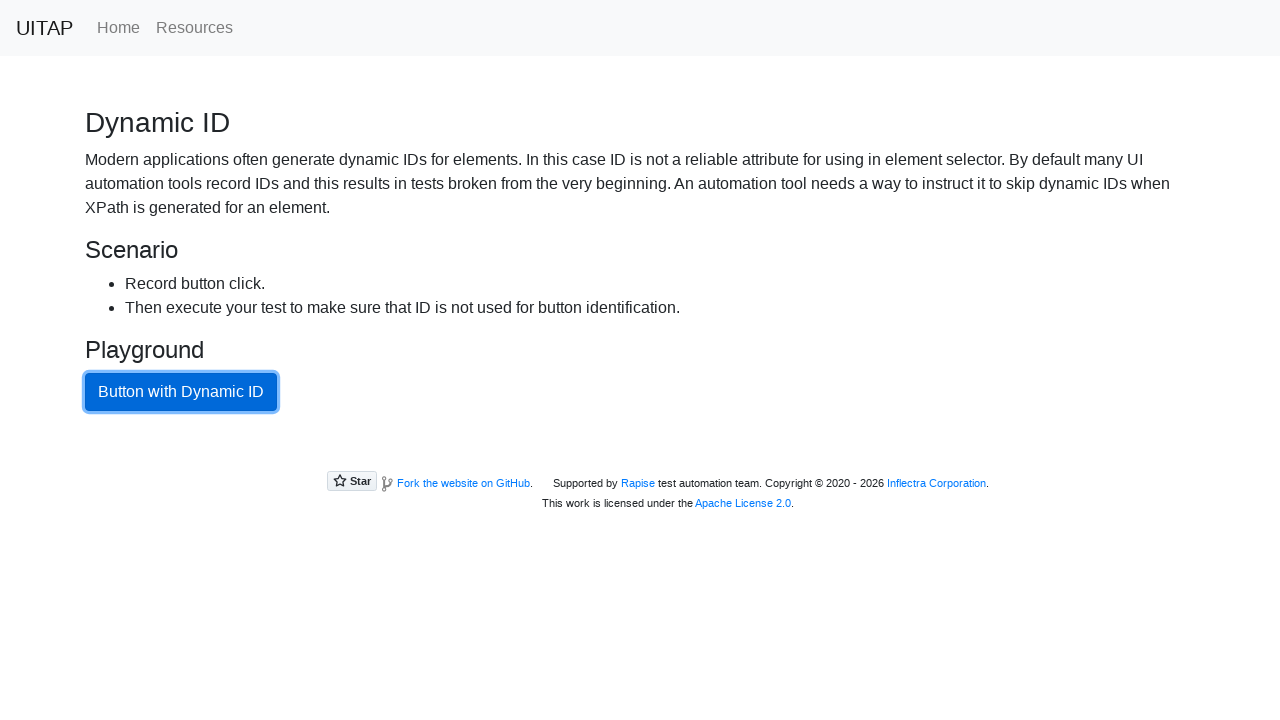

Waited 2000ms after button click
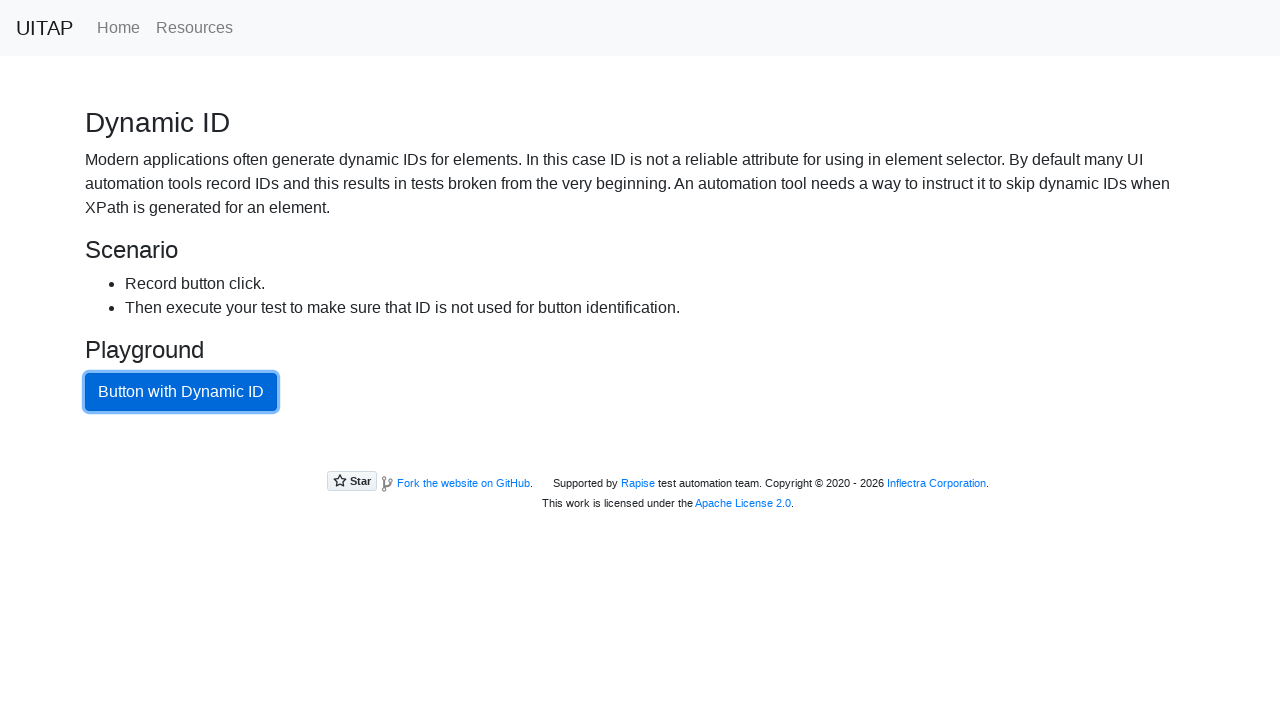

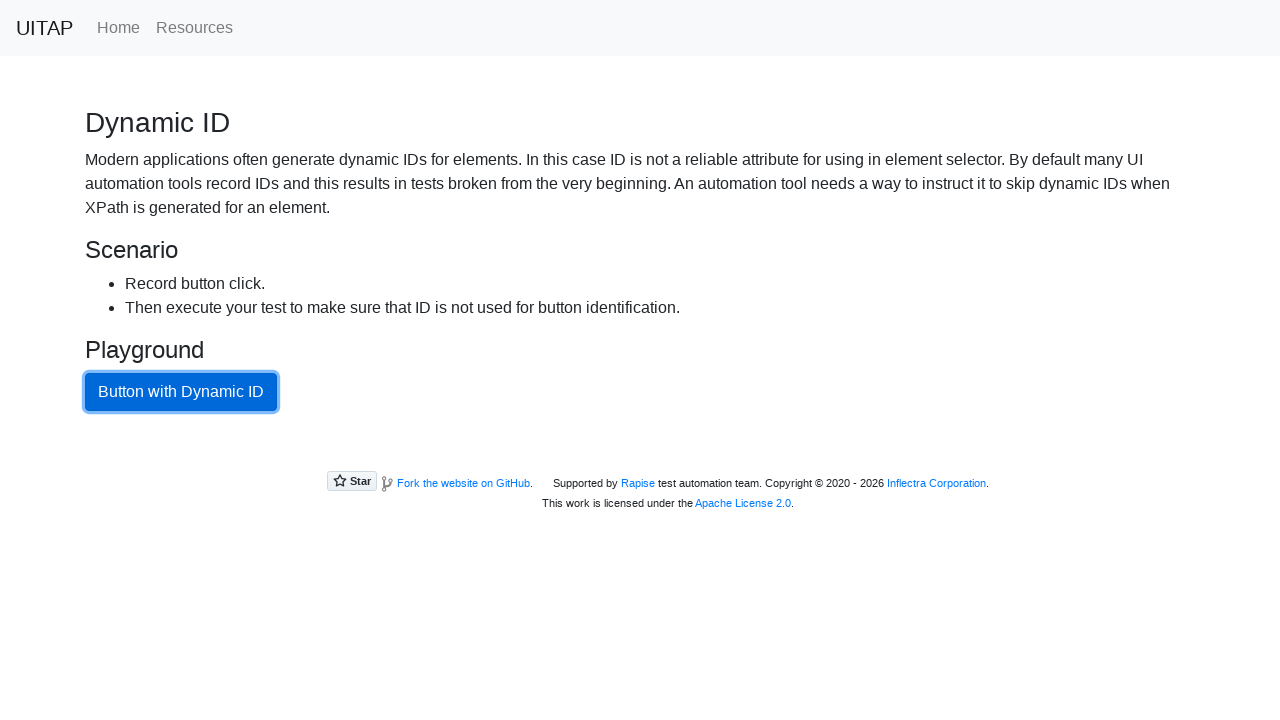